Tests navigation on a personal GitHub Pages website by clicking the header link and cycling through all four navigation menu items in sequence.

Starting URL: https://autowebtest.github.io/myself/

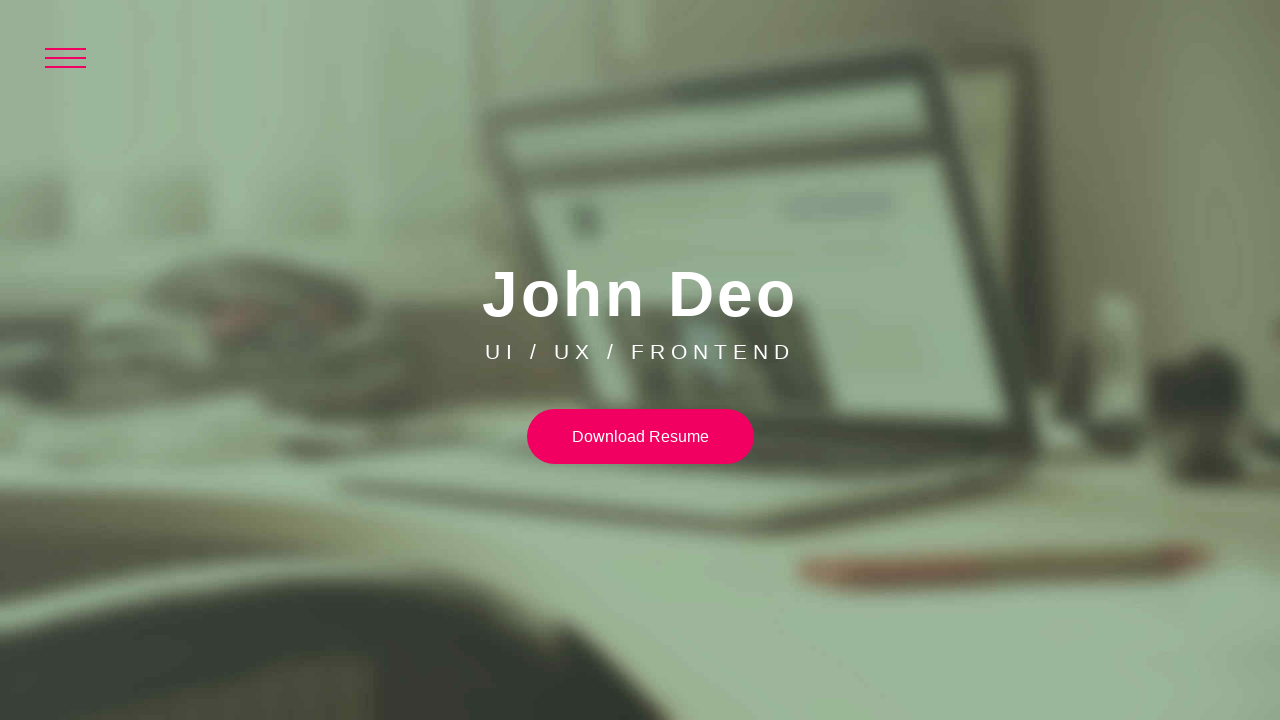

Clicked header link at (76, 76) on body > div.wrapper > header > a
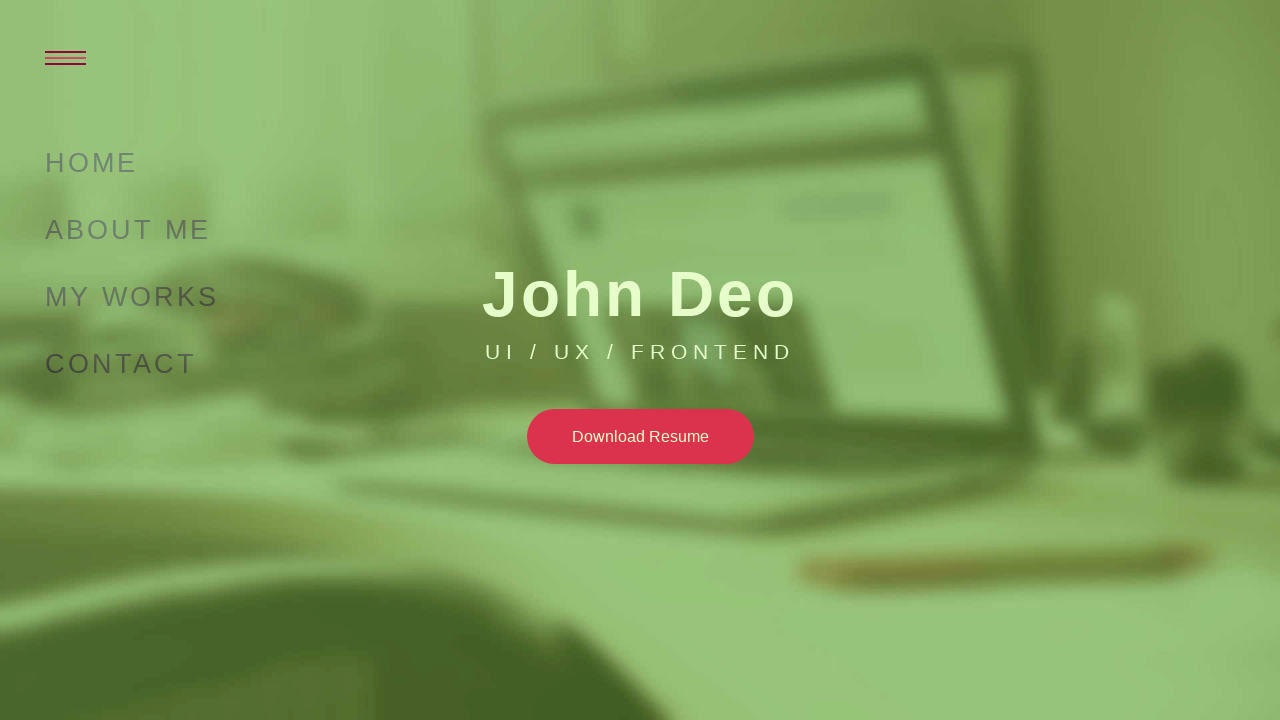

Clicked first navigation menu item at (640, 164) on body > div.wrapper > header > nav > ul > li:nth-child(1) > a
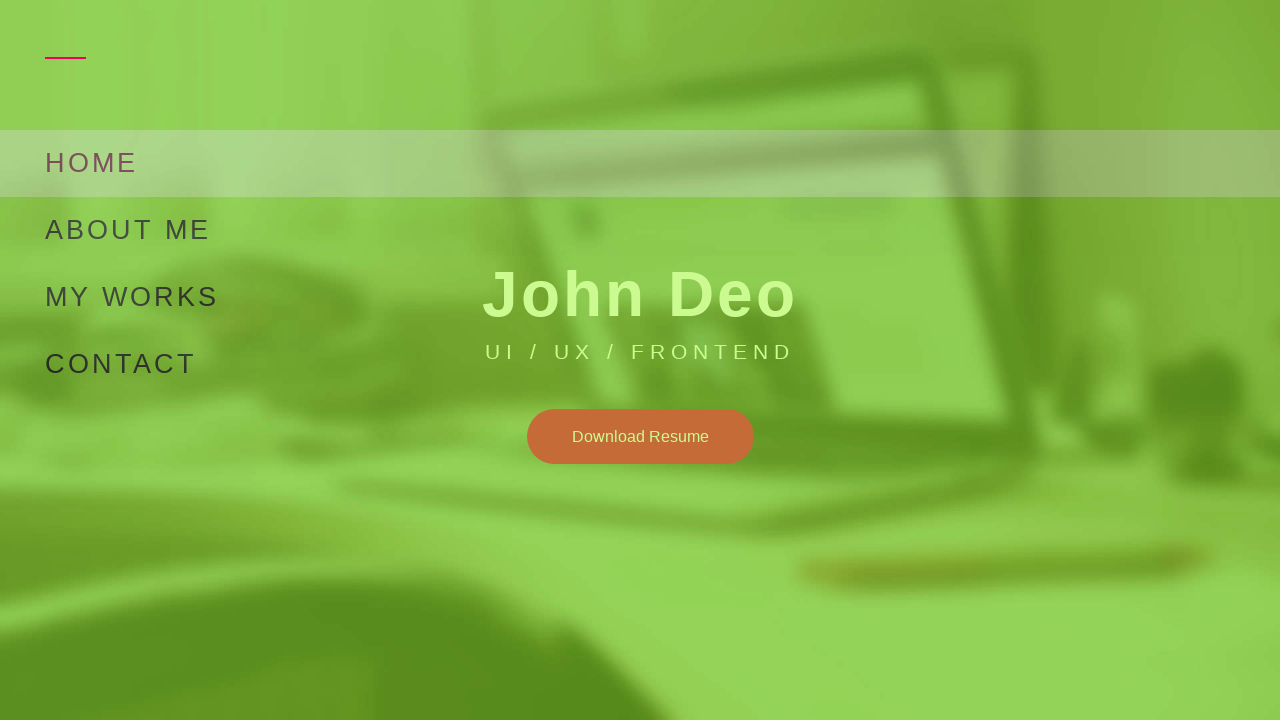

Clicked header link again at (76, 76) on body > div.wrapper > header > a
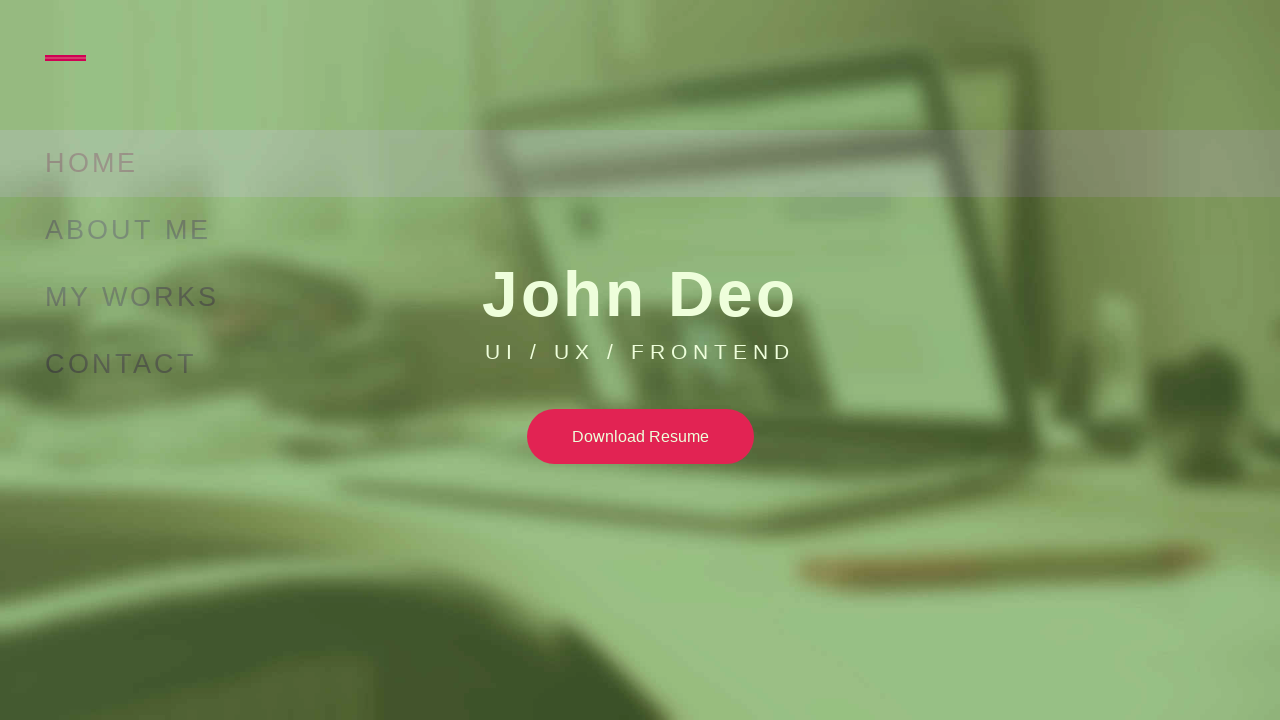

Clicked second navigation menu item at (640, 230) on body > div.wrapper > header > nav > ul > li:nth-child(2) > a
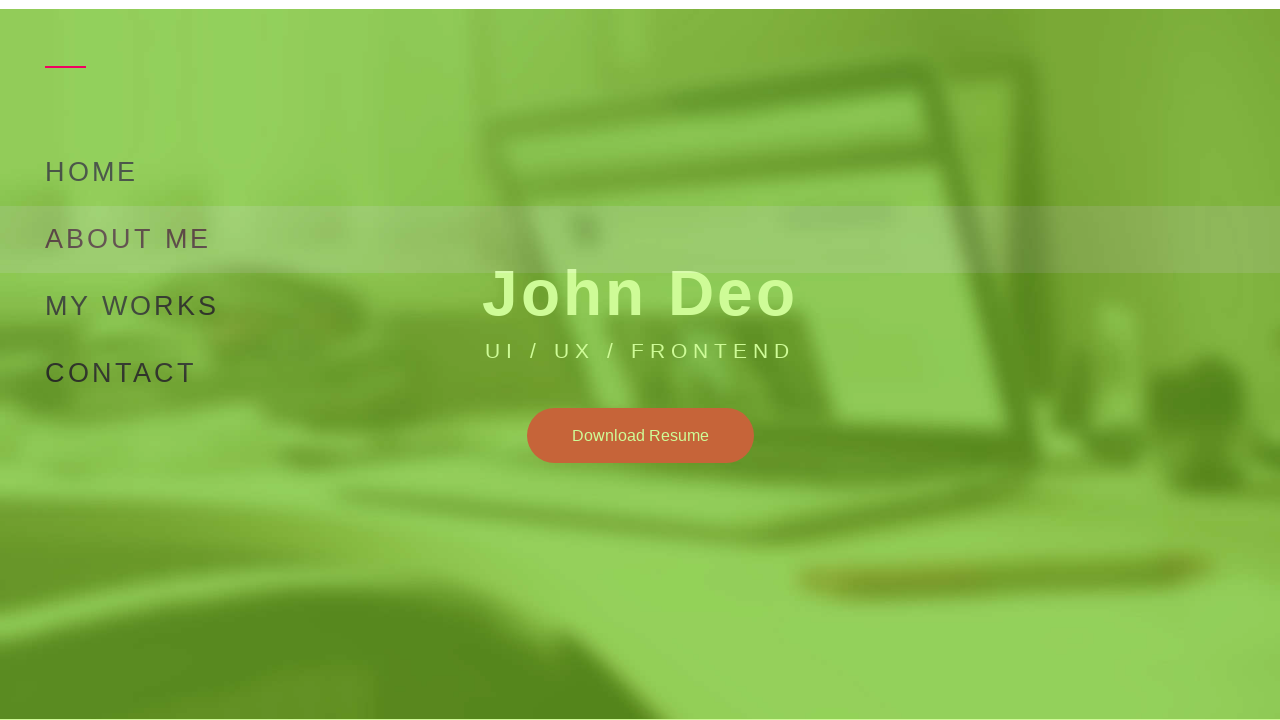

Clicked header link again at (76, 76) on body > div.wrapper > header > a
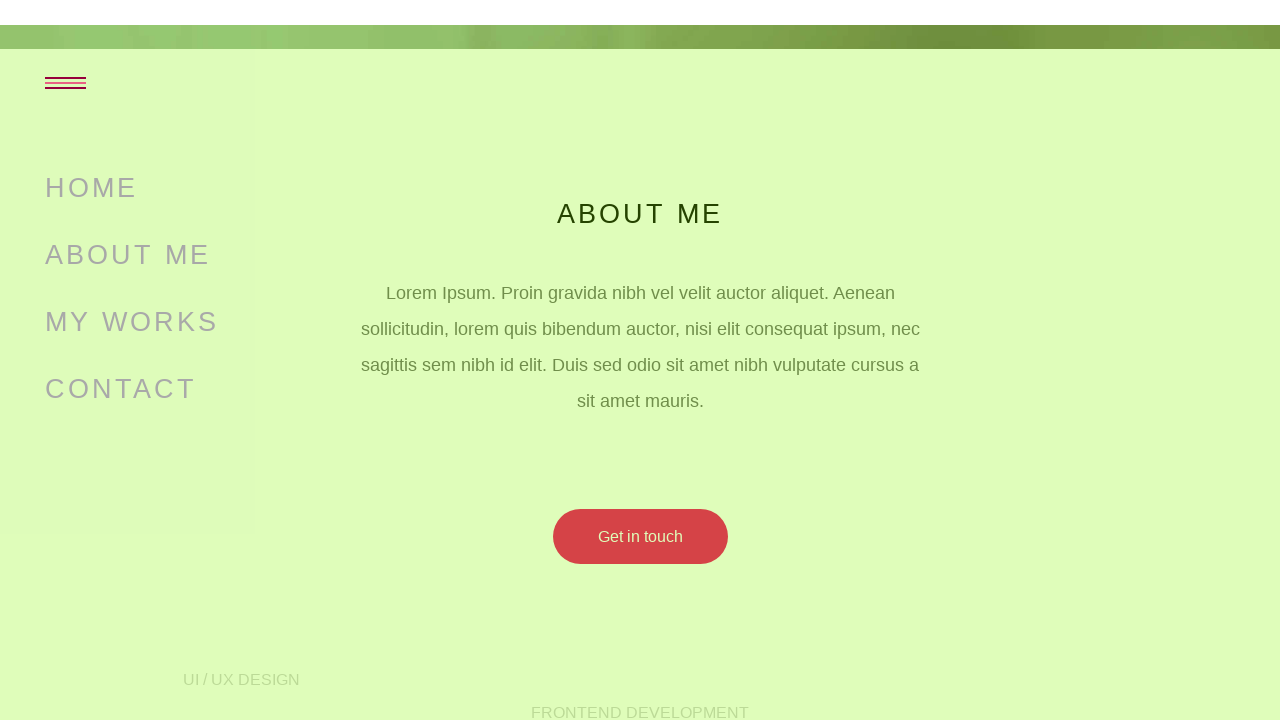

Clicked third navigation menu item at (640, 298) on body > div.wrapper > header > nav > ul > li:nth-child(3) > a
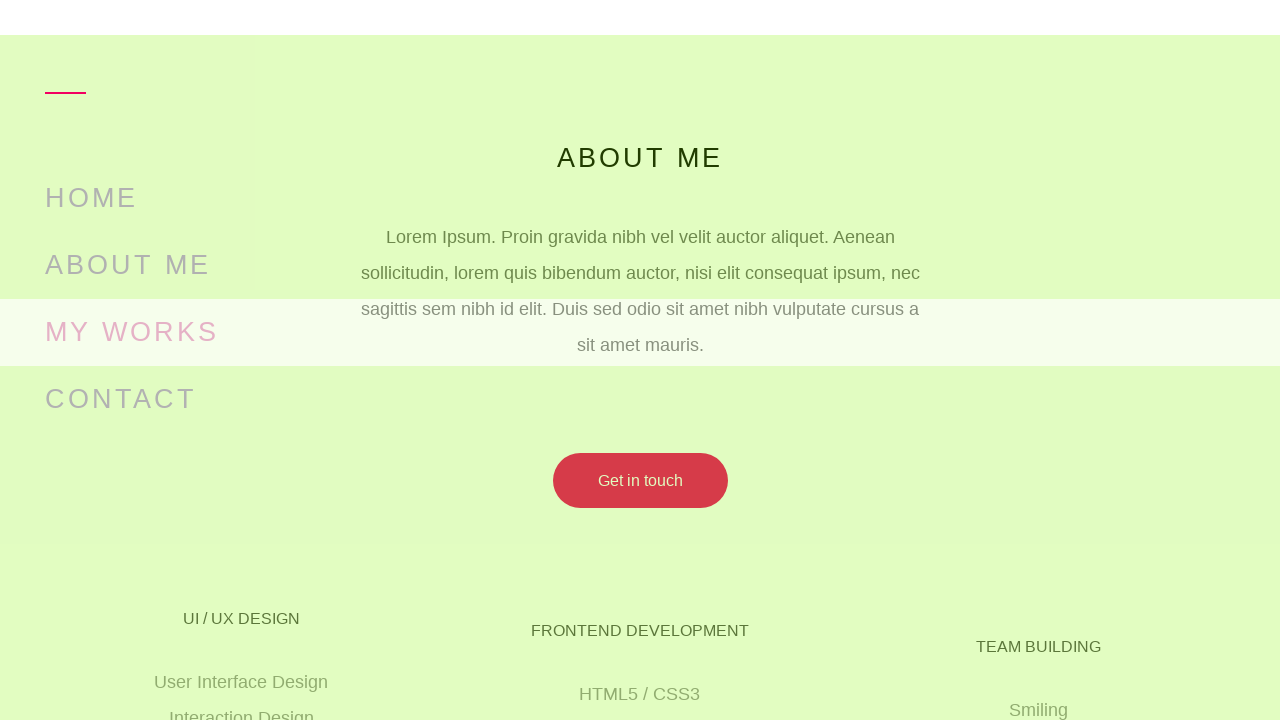

Clicked header link again at (76, 76) on body > div.wrapper > header > a
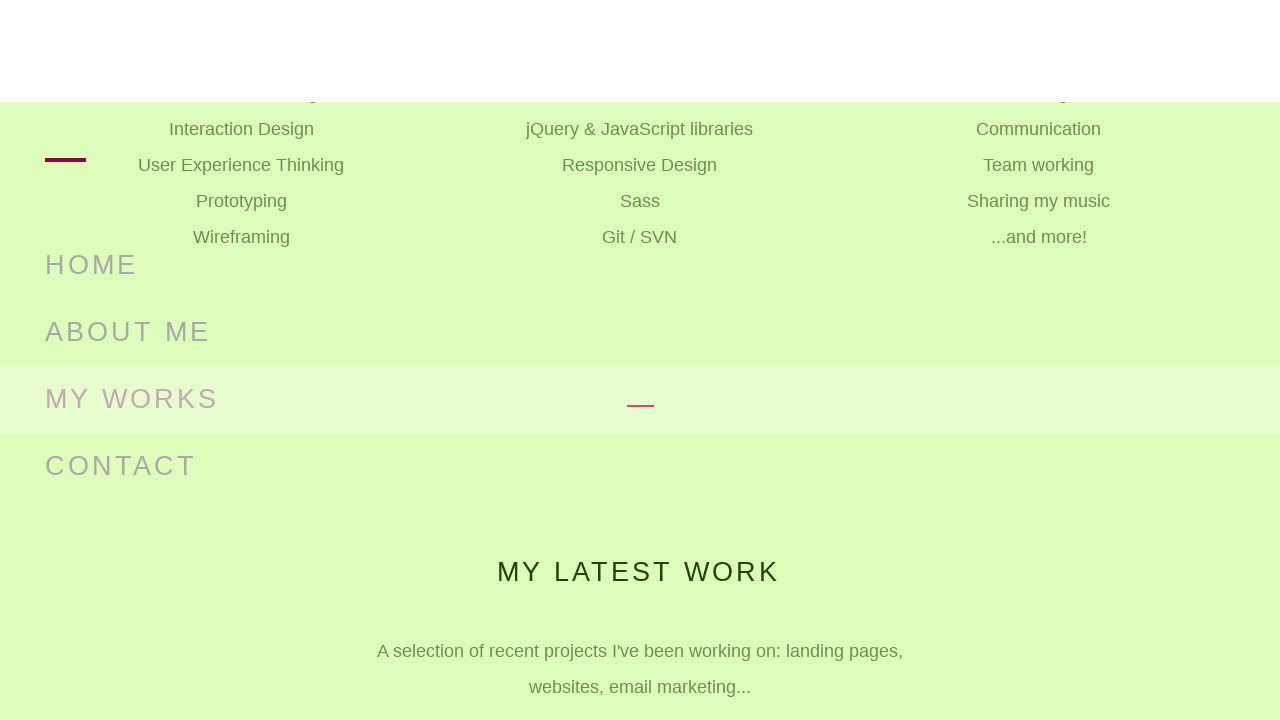

Clicked fourth navigation menu item at (640, 364) on body > div.wrapper > header > nav > ul > li:nth-child(4) > a
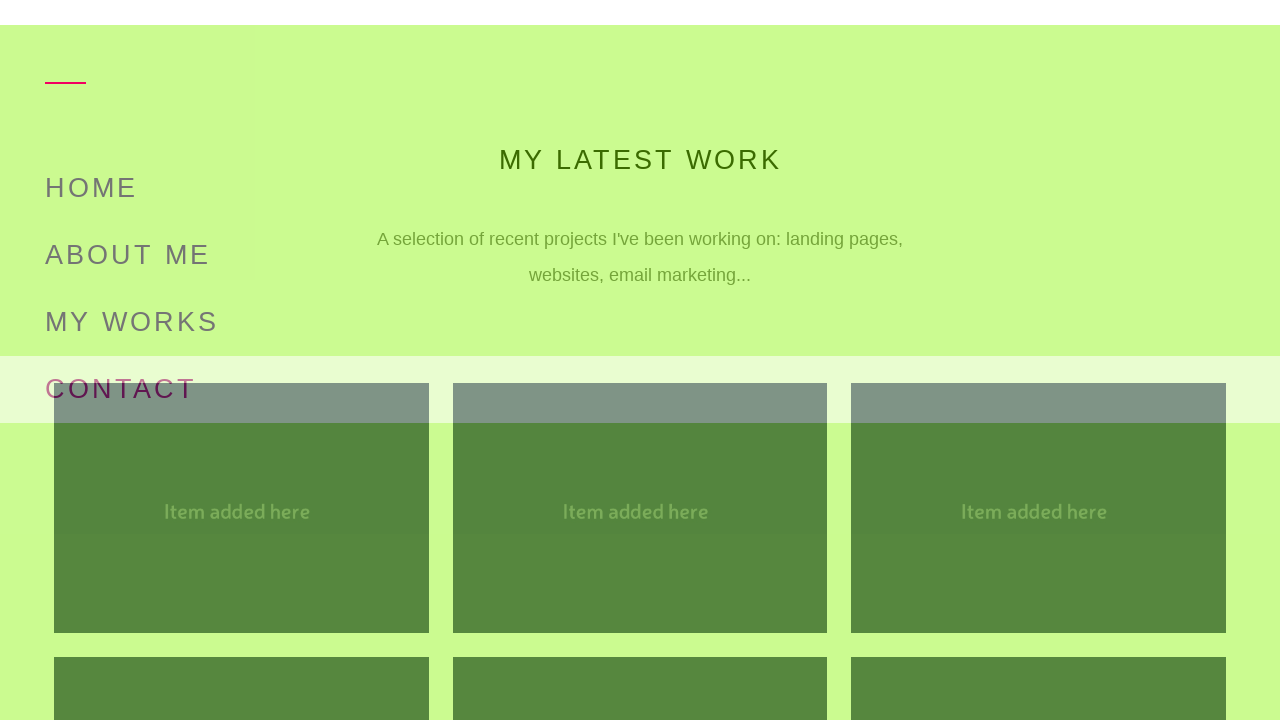

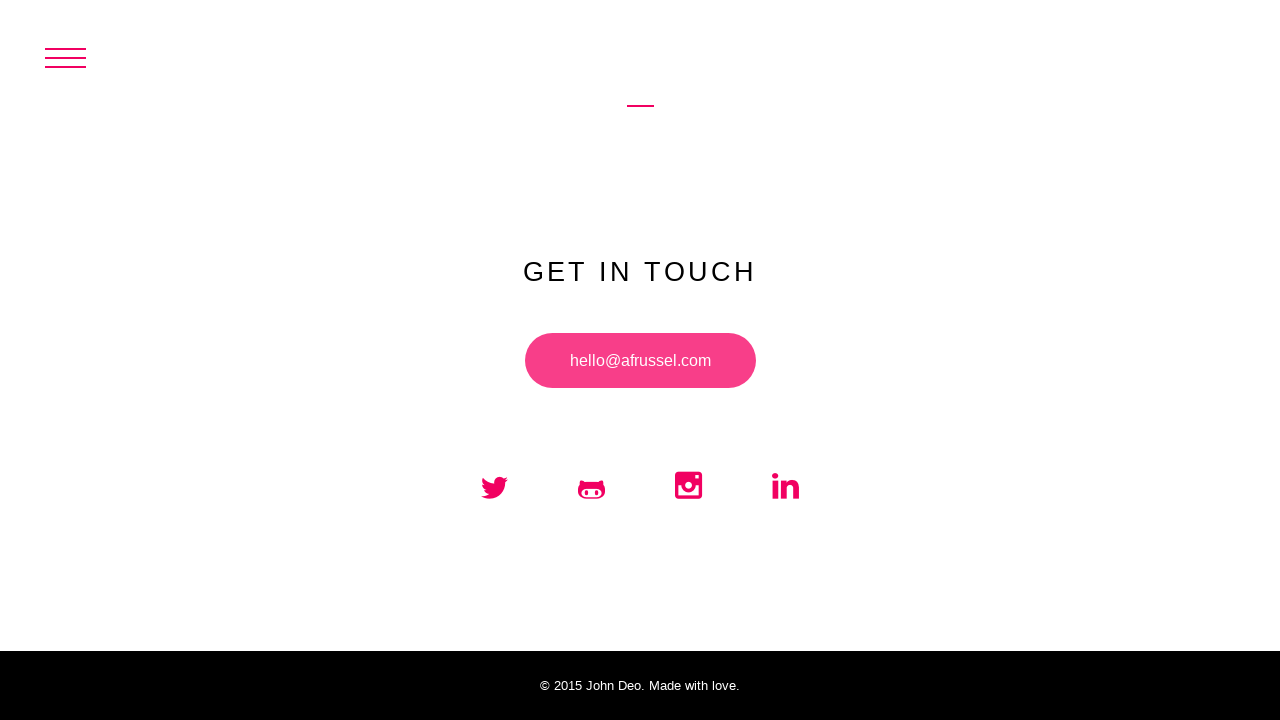